Tests accepting a JavaScript alert by clicking the first button and accepting the alert dialog

Starting URL: https://the-internet.herokuapp.com/javascript_alerts

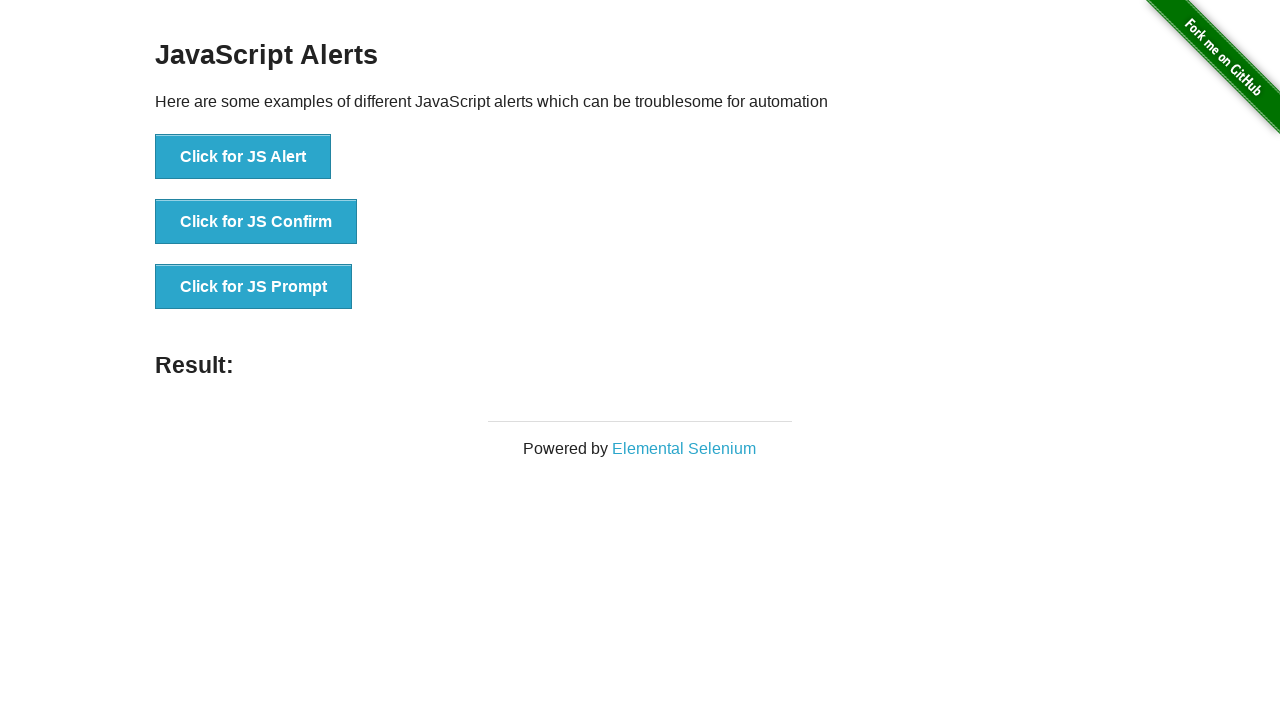

Clicked the 'Click for JS Alert' button to trigger JavaScript alert at (243, 157) on button:has-text('Click for JS Alert')
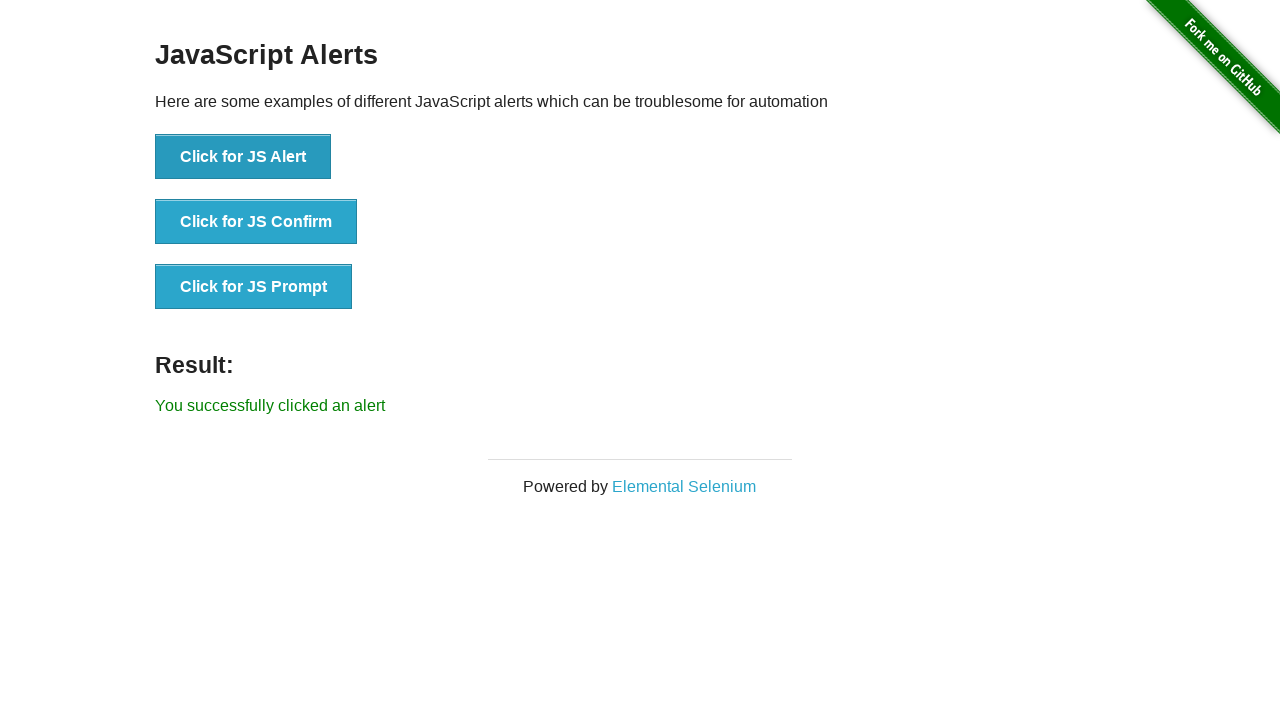

Set up dialog handler to accept the alert
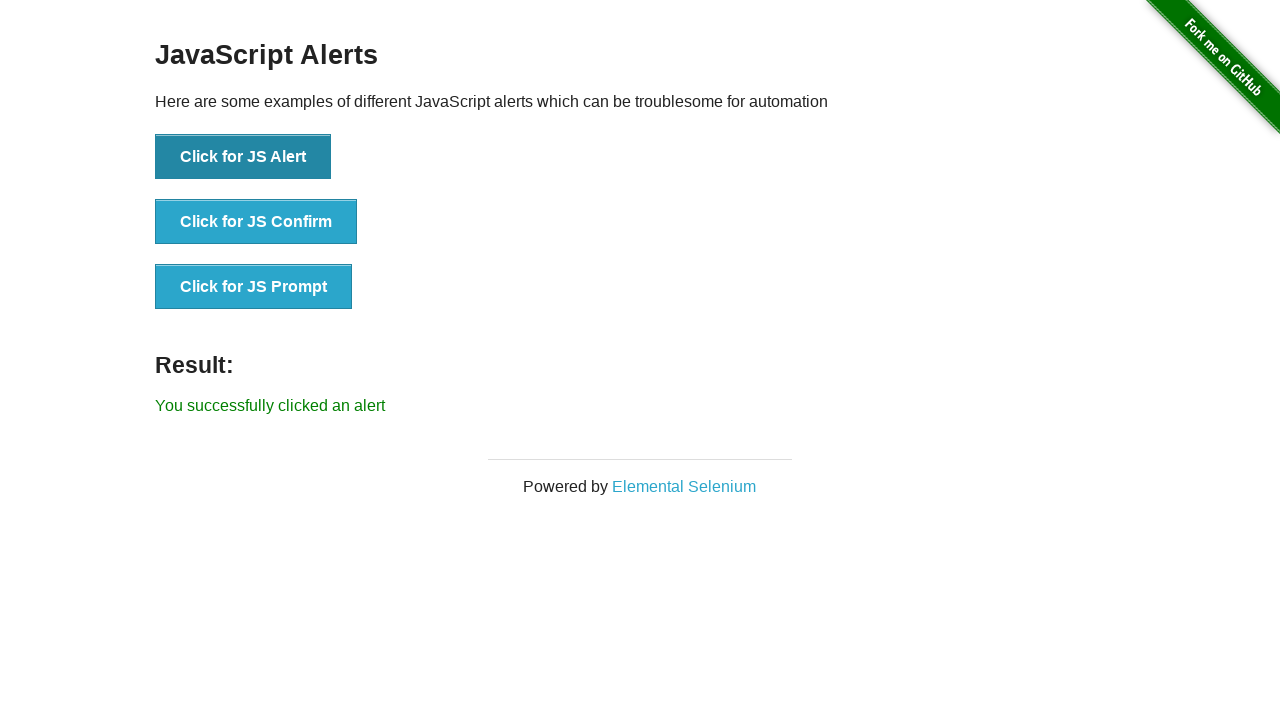

Alert was accepted and result message displayed
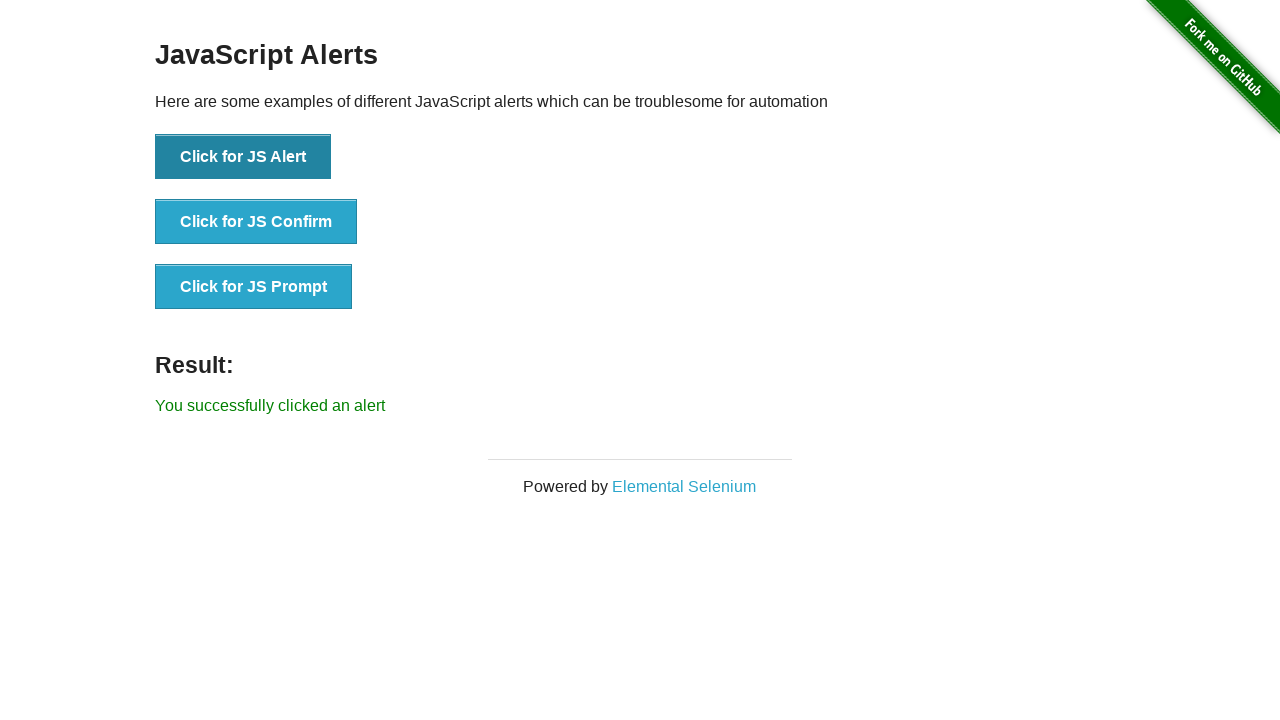

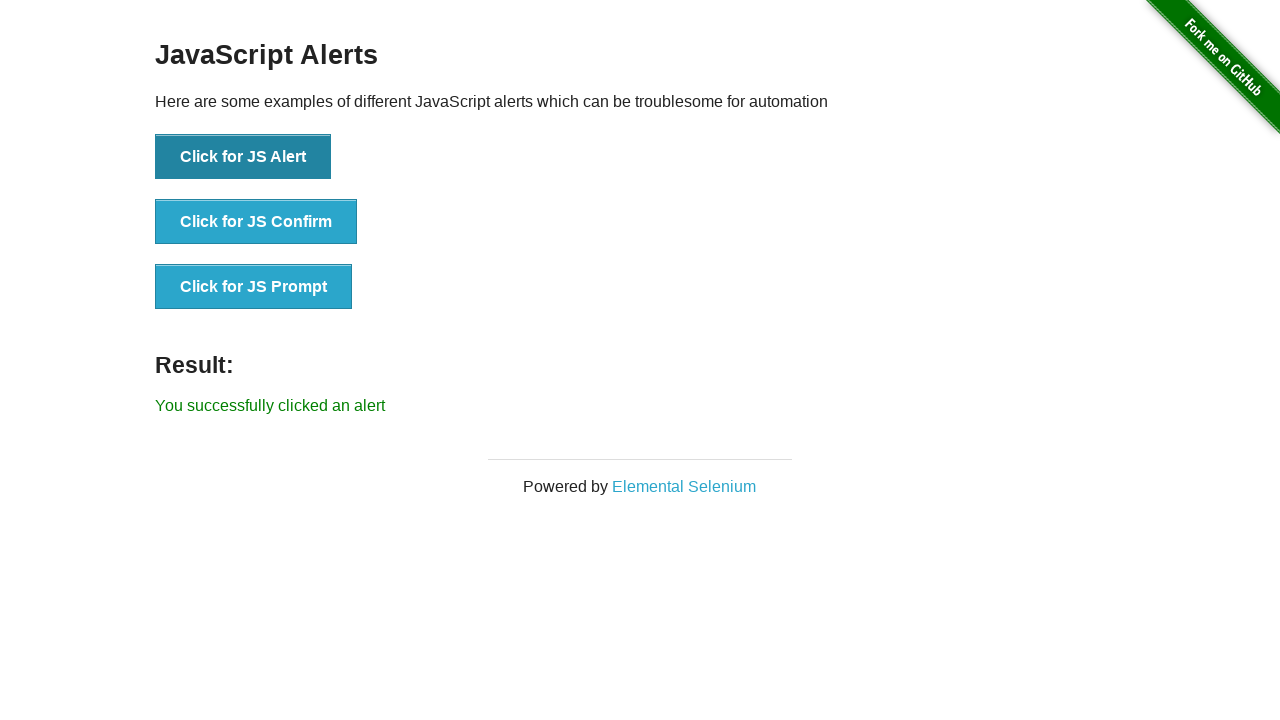